Tests that new todo items are appended to the bottom of the list by creating 3 items

Starting URL: https://demo.playwright.dev/todomvc

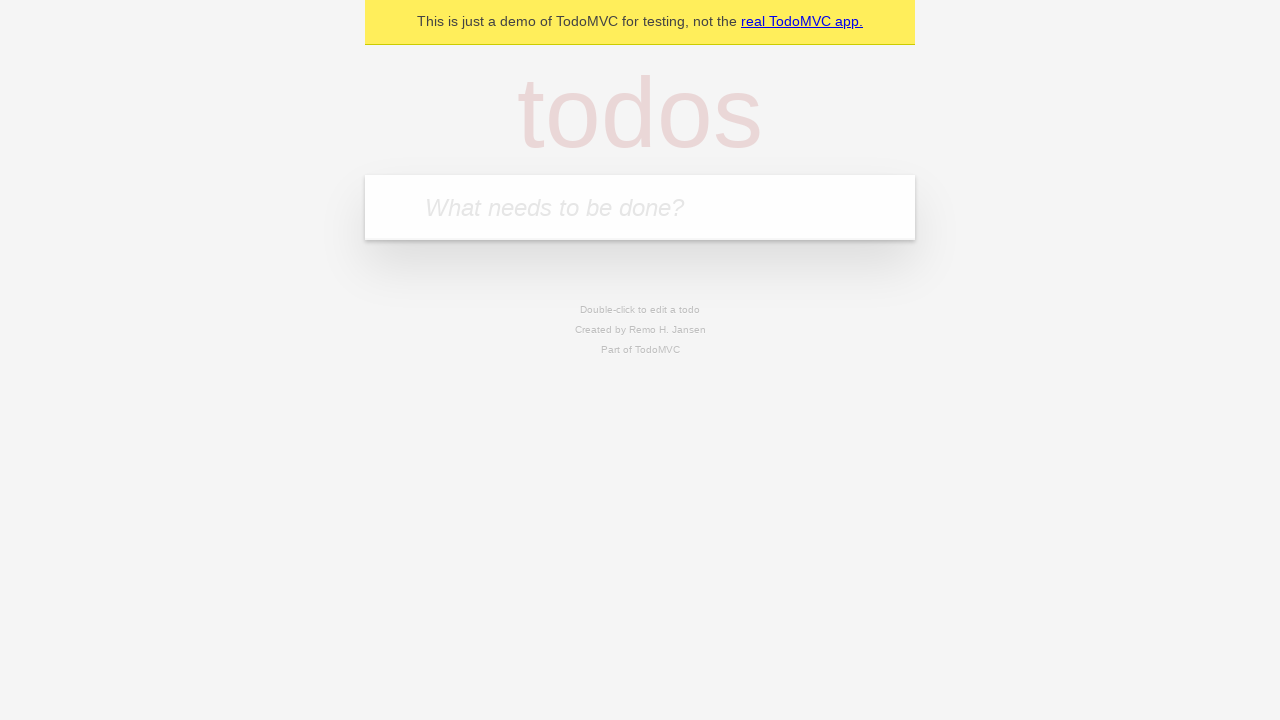

Filled todo input with 'buy some cheese' on internal:attr=[placeholder="What needs to be done?"i]
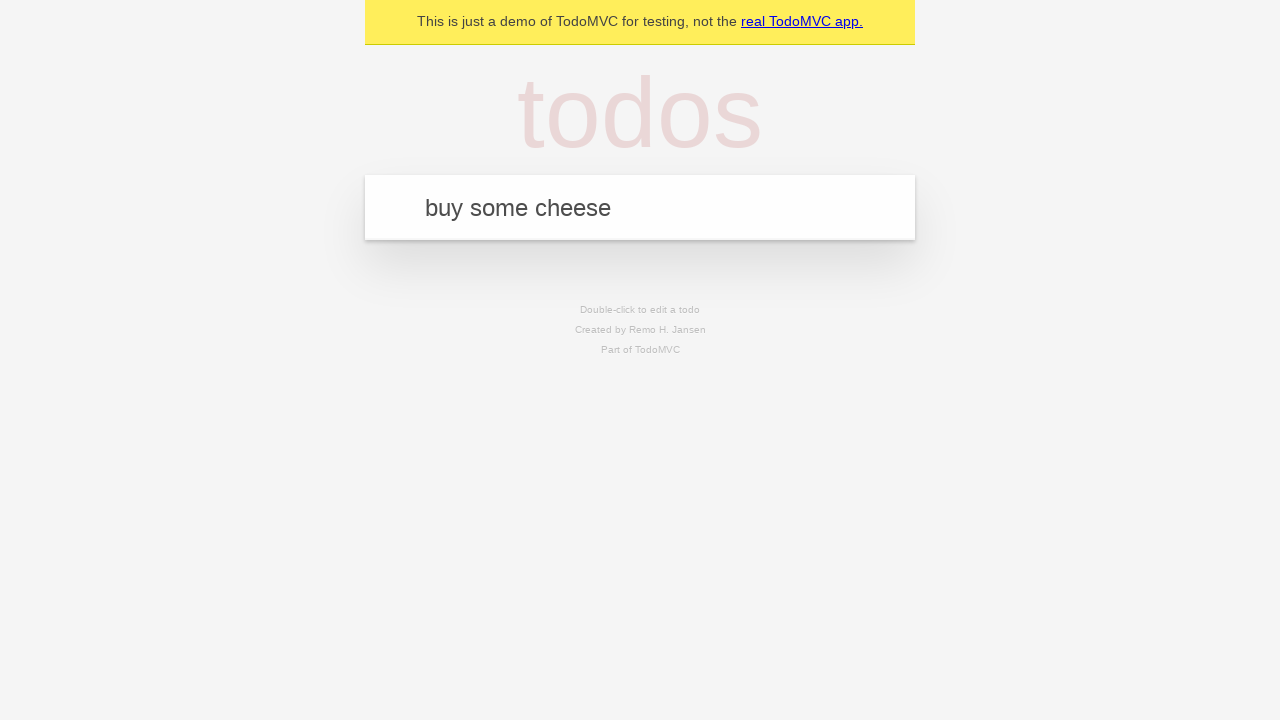

Pressed Enter to create first todo item on internal:attr=[placeholder="What needs to be done?"i]
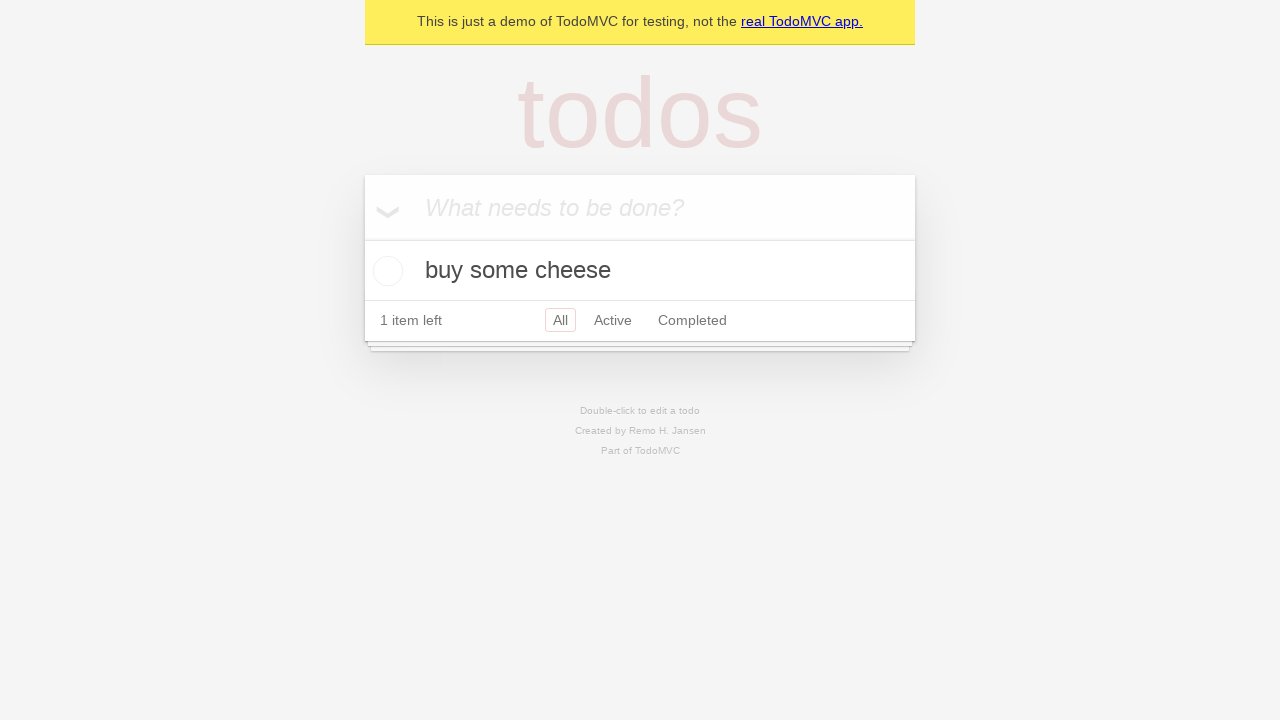

Filled todo input with 'feed the cat' on internal:attr=[placeholder="What needs to be done?"i]
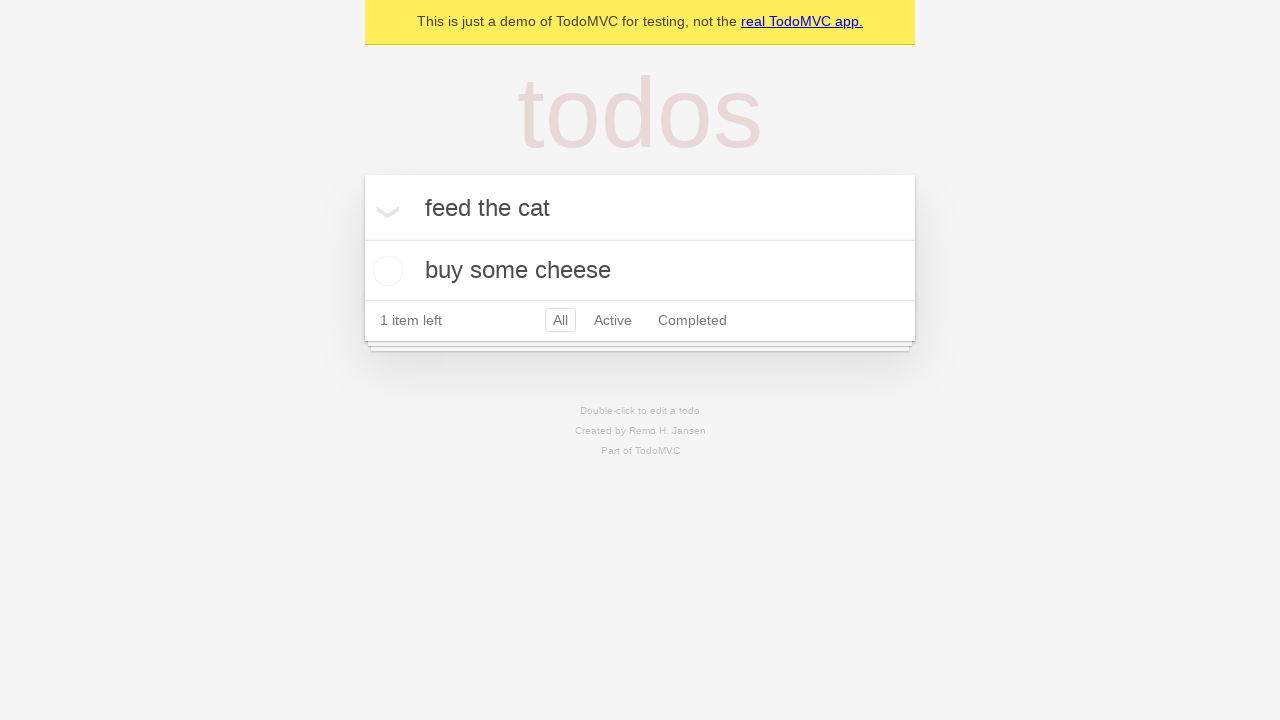

Pressed Enter to create second todo item on internal:attr=[placeholder="What needs to be done?"i]
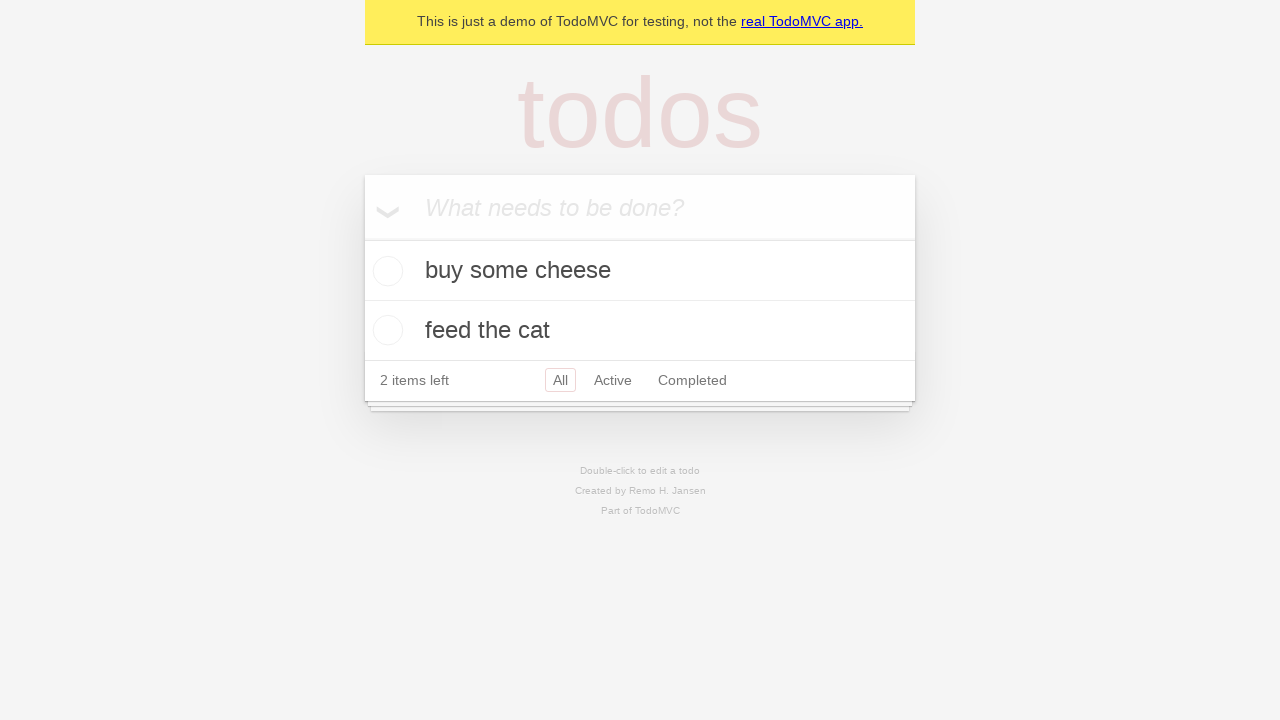

Filled todo input with 'book a doctors appointment' on internal:attr=[placeholder="What needs to be done?"i]
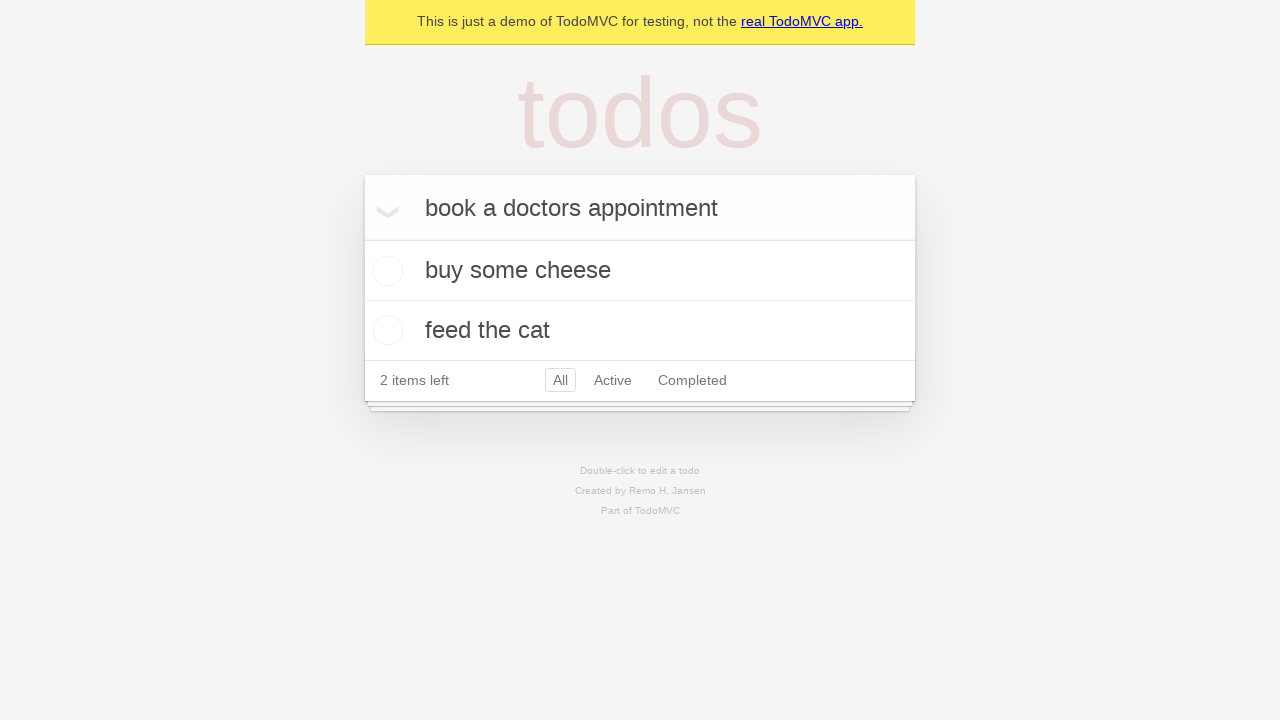

Pressed Enter to create third todo item on internal:attr=[placeholder="What needs to be done?"i]
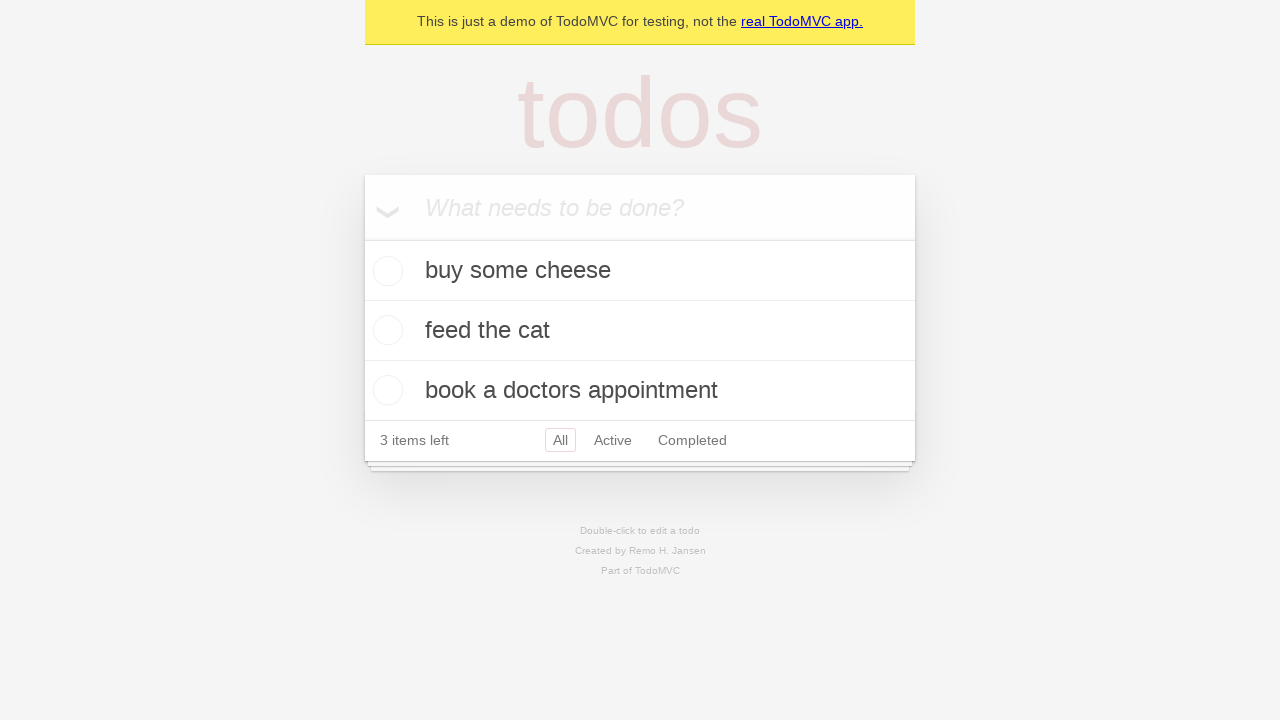

Todo count element became visible
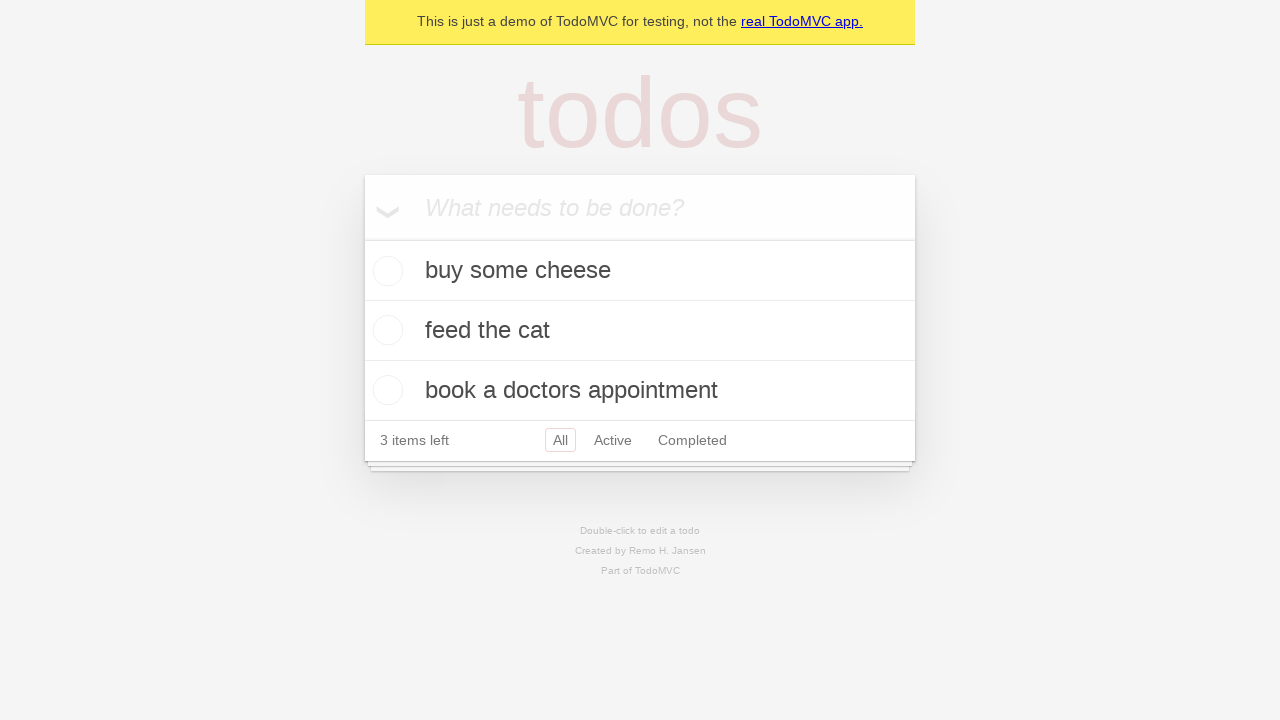

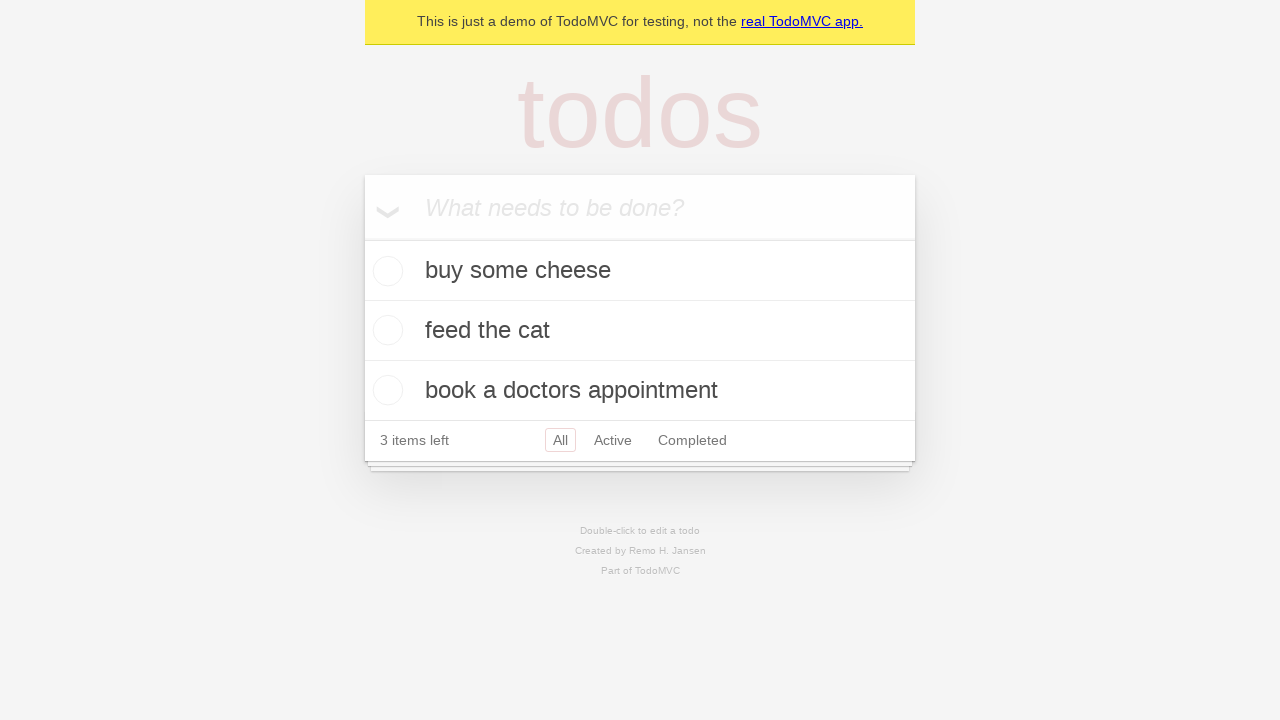